Tests opening a new tab, switching to it, verifying content, and switching back

Starting URL: https://atidcollege.co.il/Xamples/ex_switch_navigation.html

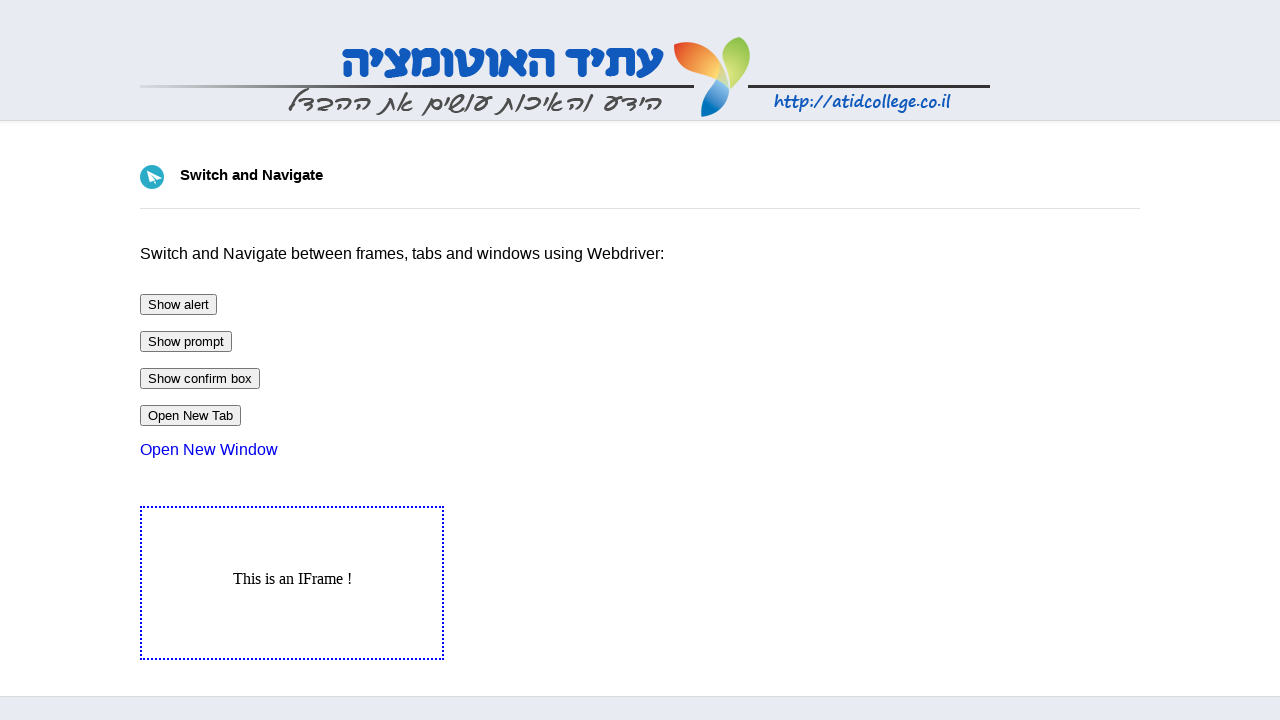

Clicked button to open new tab at (190, 416) on #btnNewTab
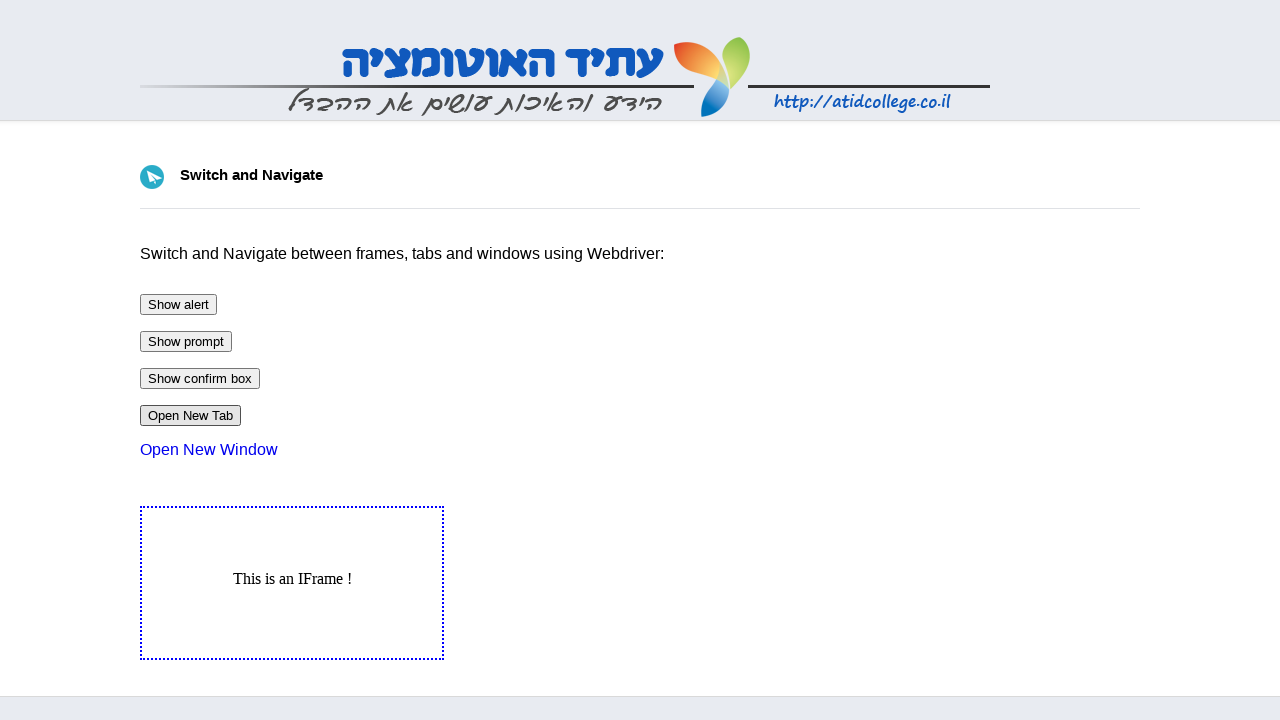

New tab opened and captured
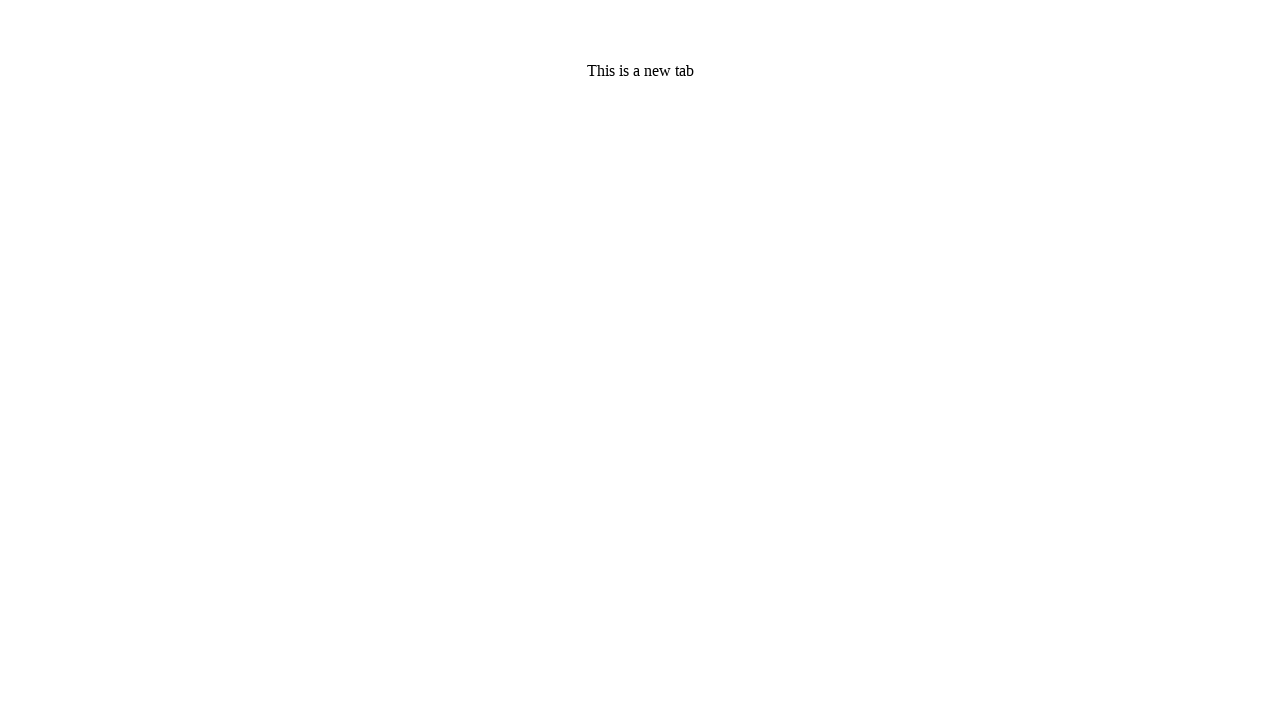

Waited for new tab container to load
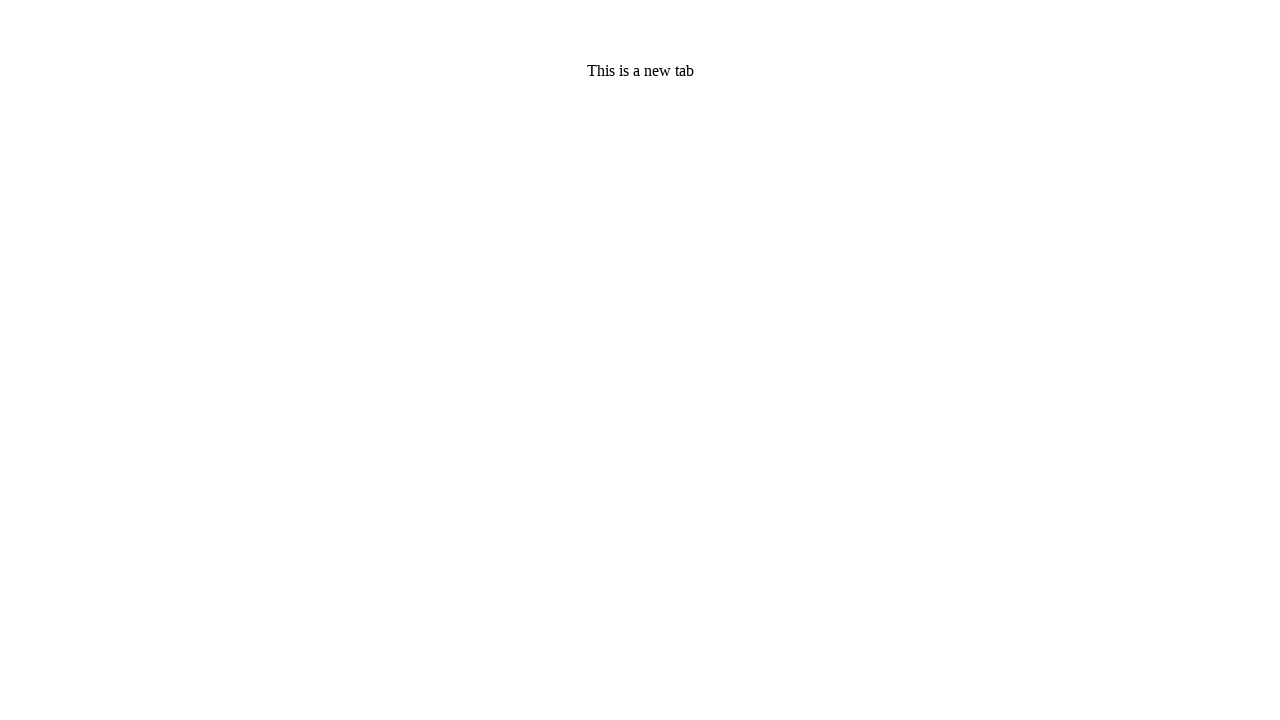

Verified 'This is a new tab' text content in new tab
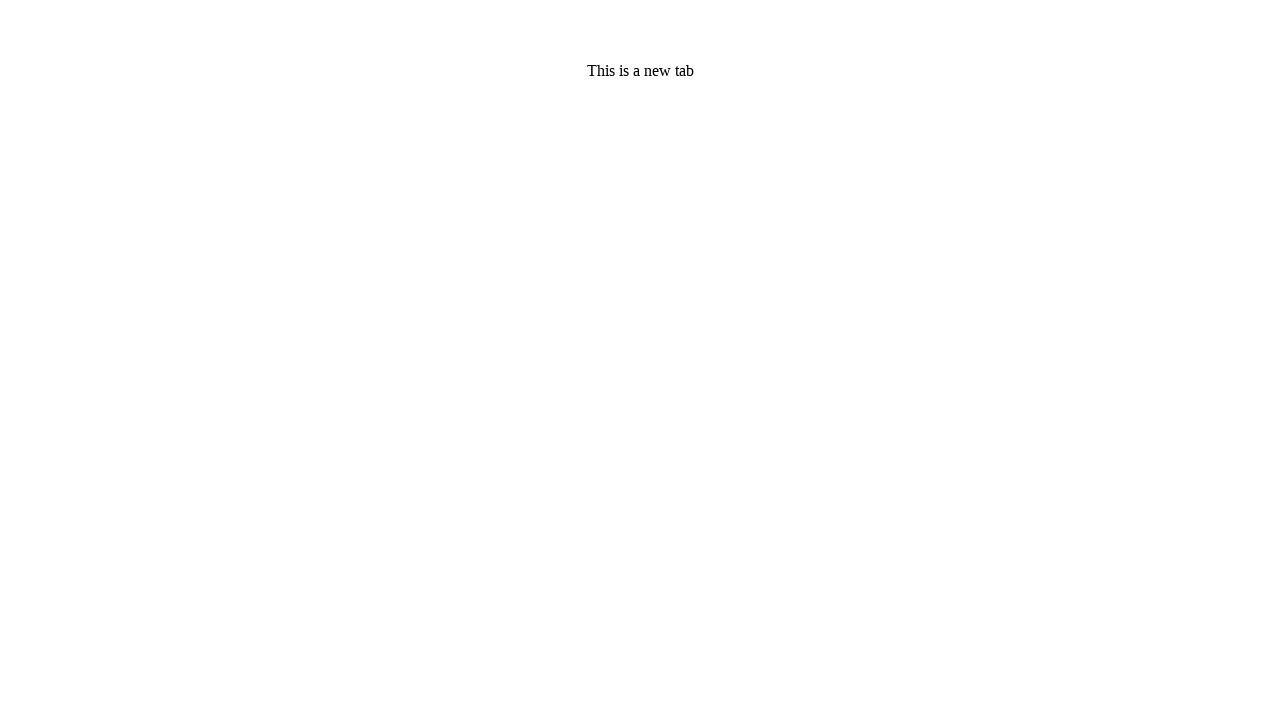

Closed new tab
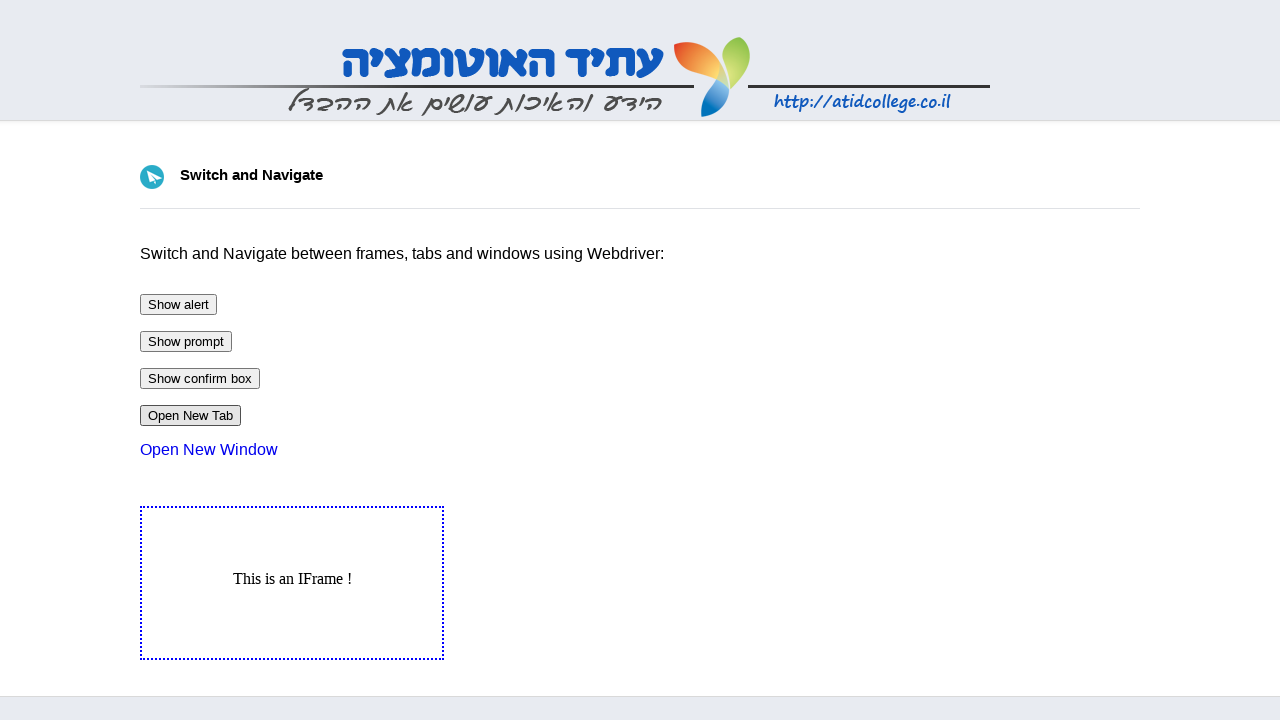

Verified original page is displayed with 'Switch and Navigate' title
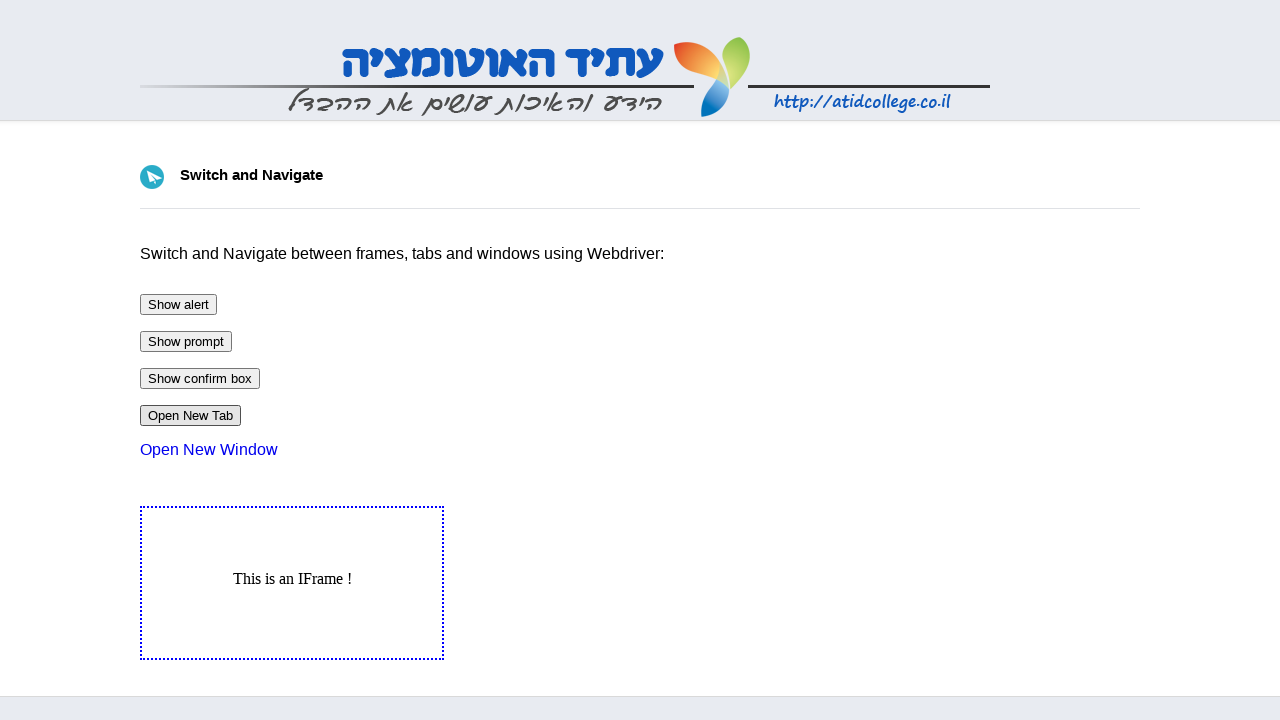

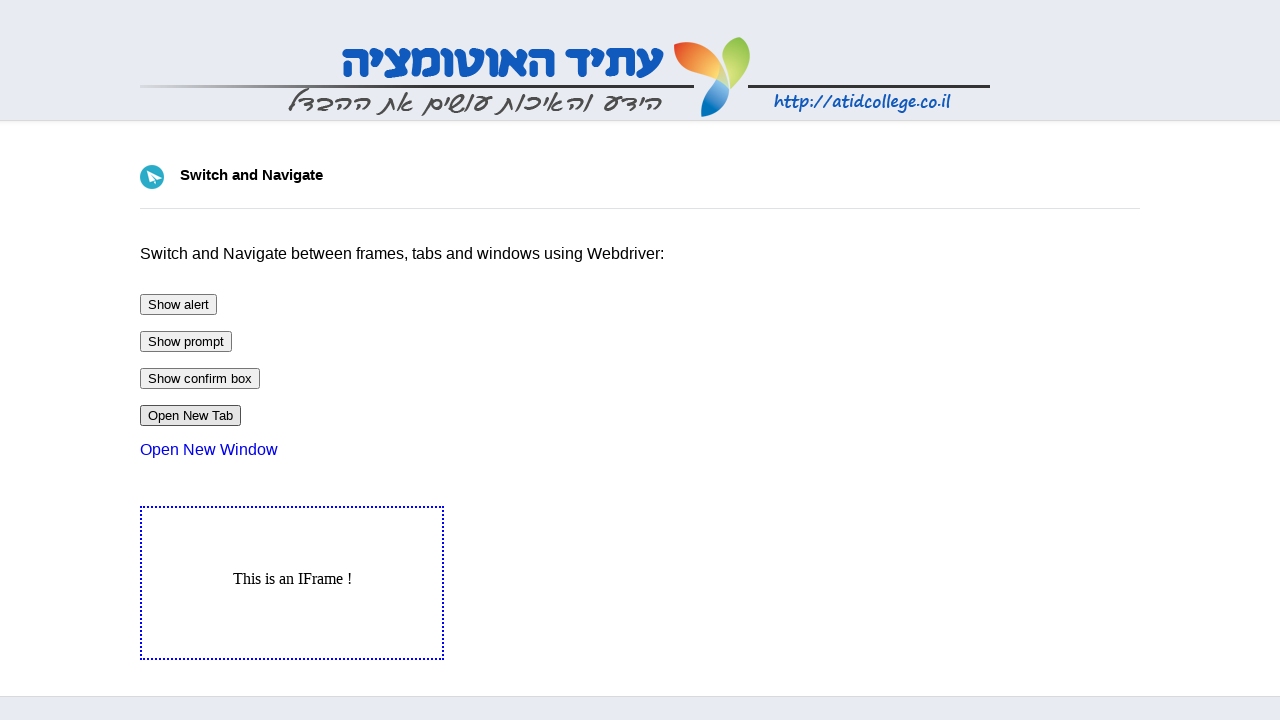